Tests handling of a JavaScript prompt alert by clicking a button to trigger it, entering a custom message, and accepting it.

Starting URL: https://v1.training-support.net/selenium/javascript-alerts

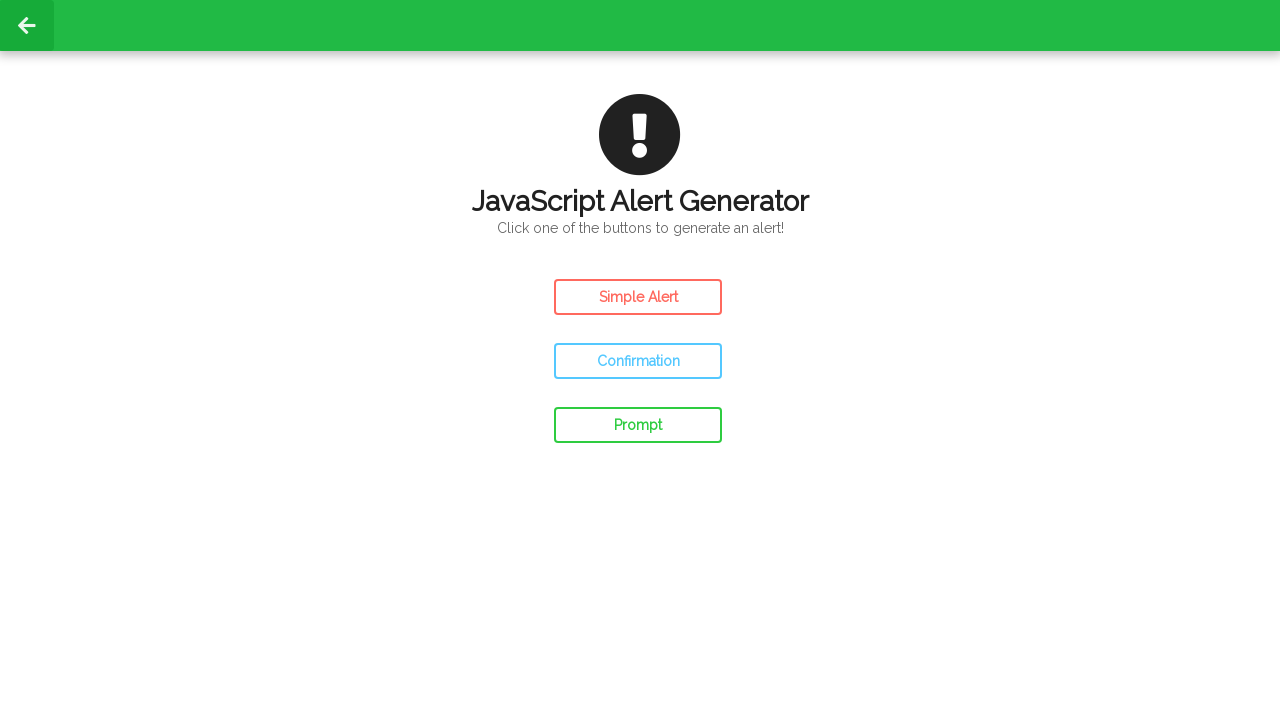

Set up dialog handler to accept prompt with custom message
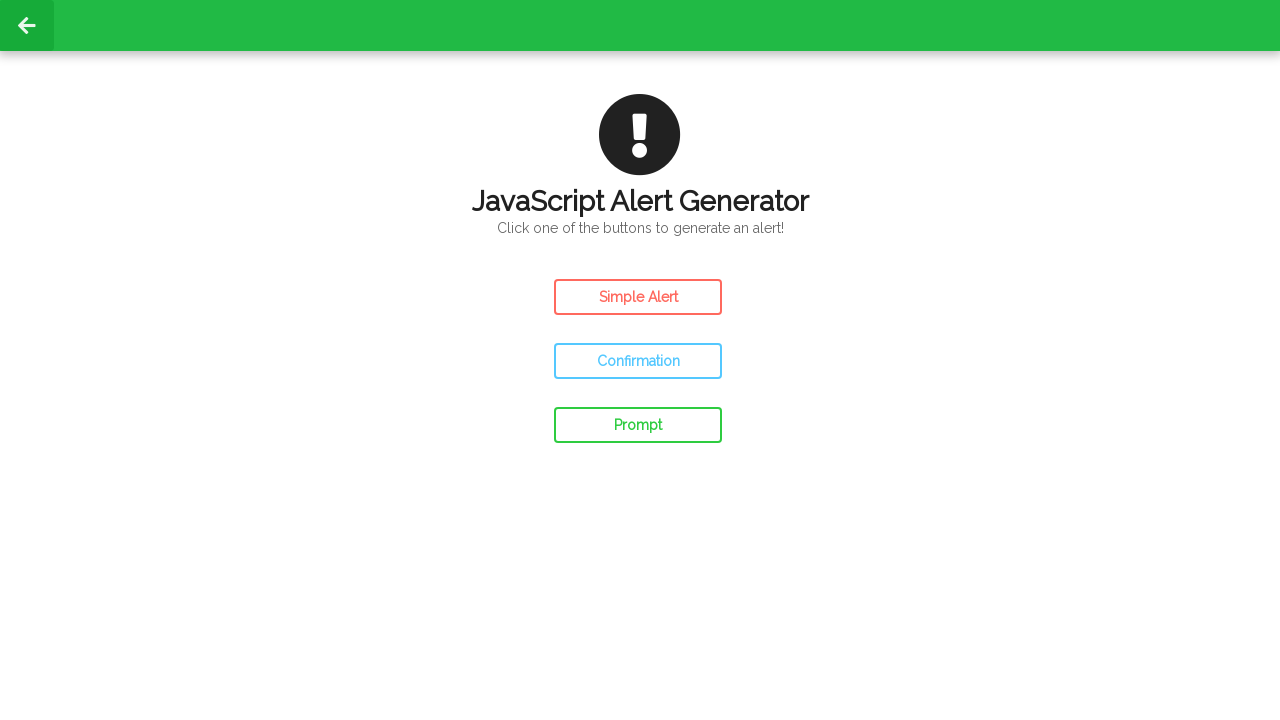

Clicked the Prompt Alert button to trigger JavaScript prompt at (638, 425) on #prompt
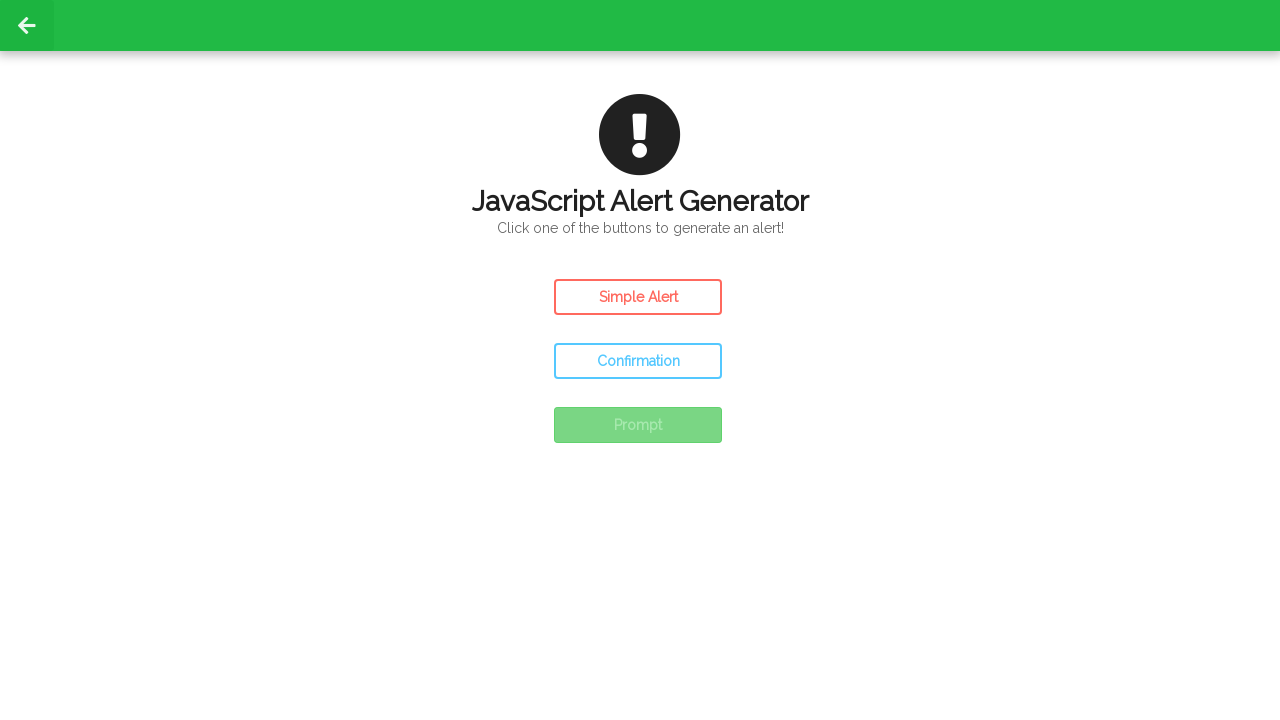

Waited for dialog to be handled
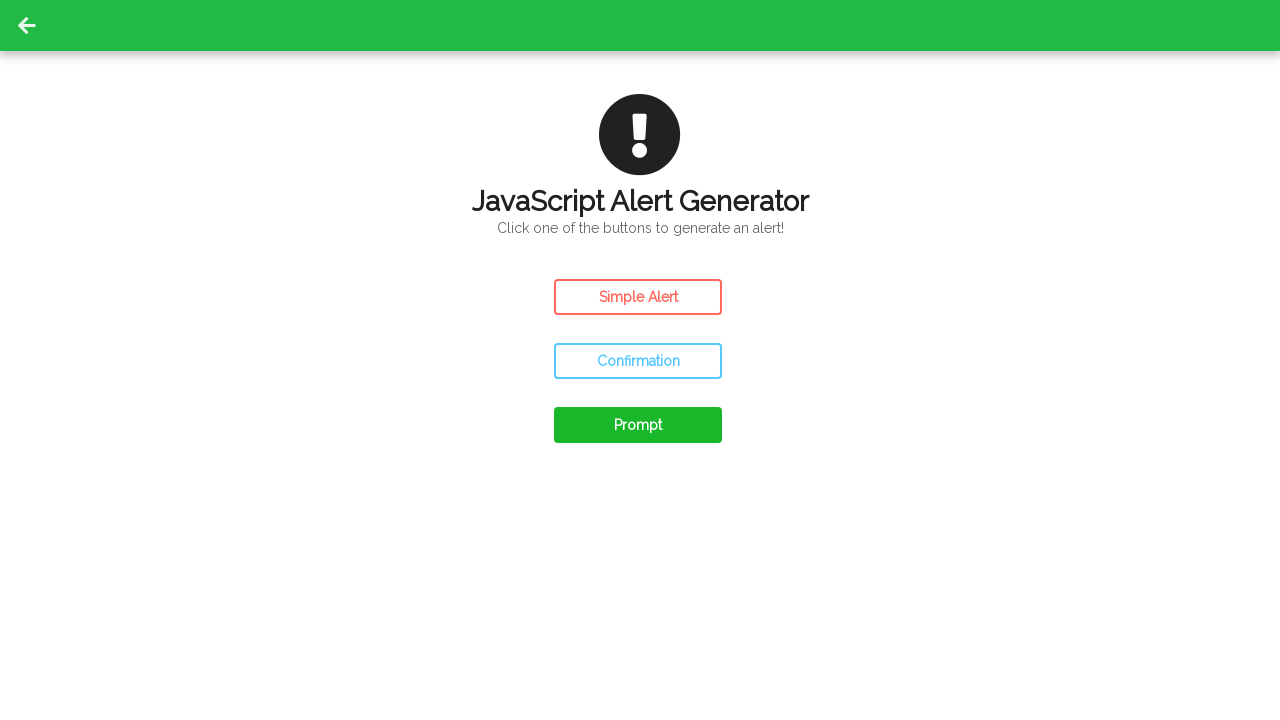

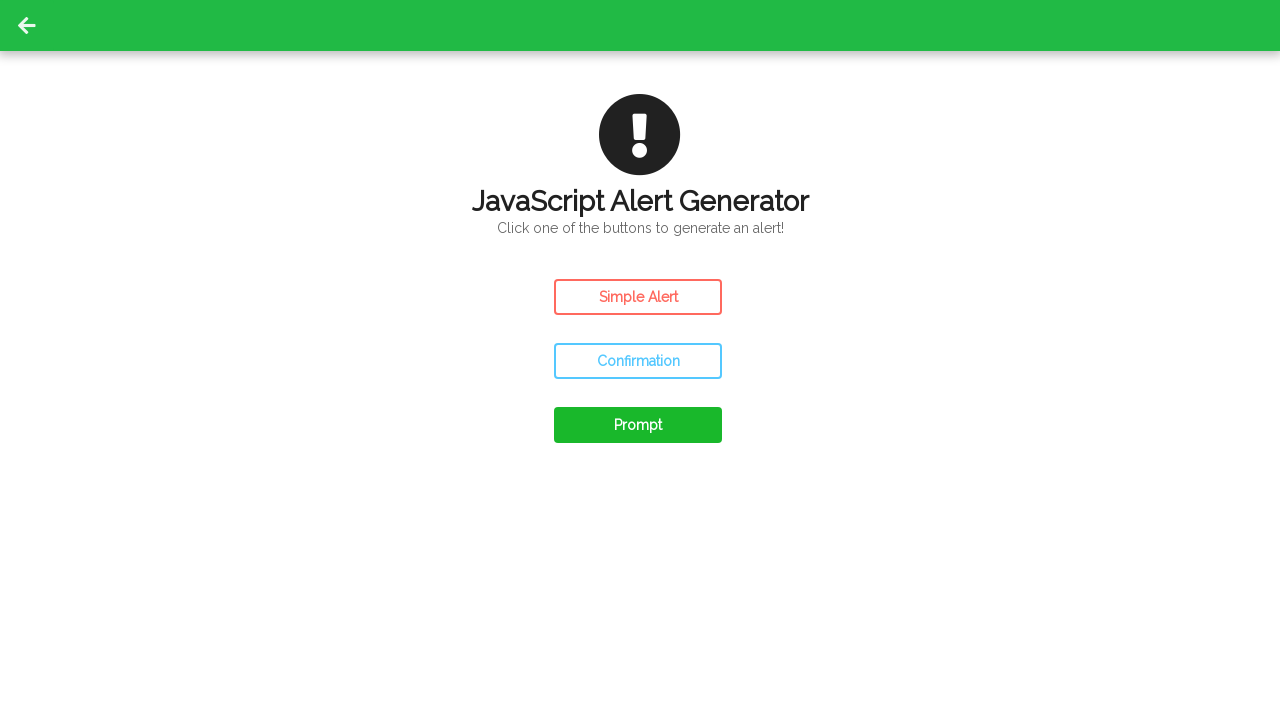